Tests form filling functionality on a practice automation site by entering name, email, phone number, and a message in the textarea fields.

Starting URL: https://testautomationpractice.blogspot.com

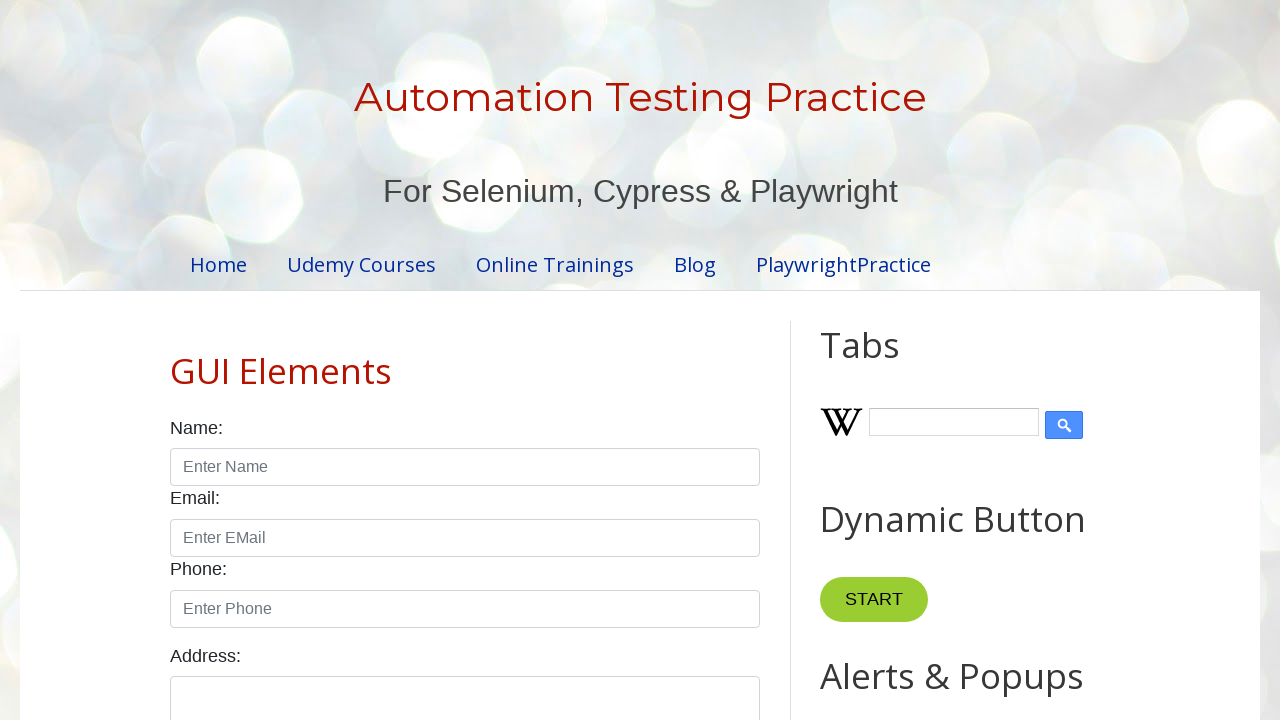

Filled name field with 'Samuel Romney' on #name
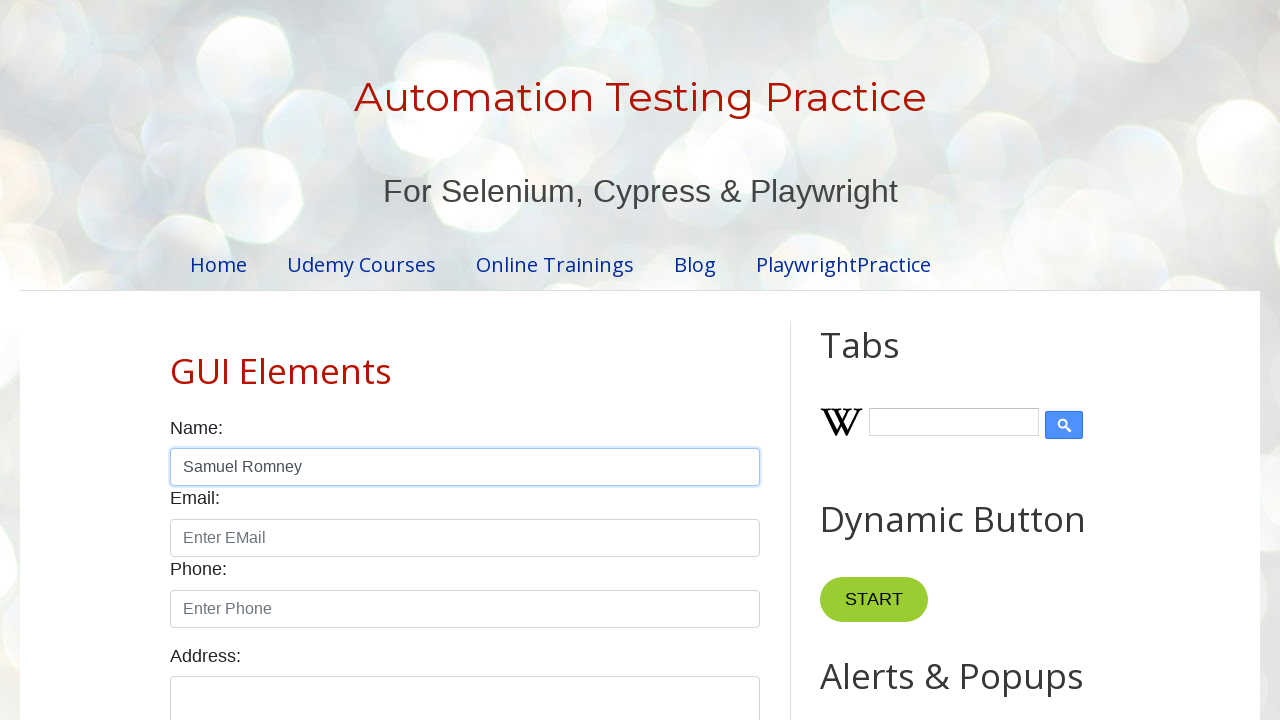

Filled email field with 'SR@TEST.COM' on #email
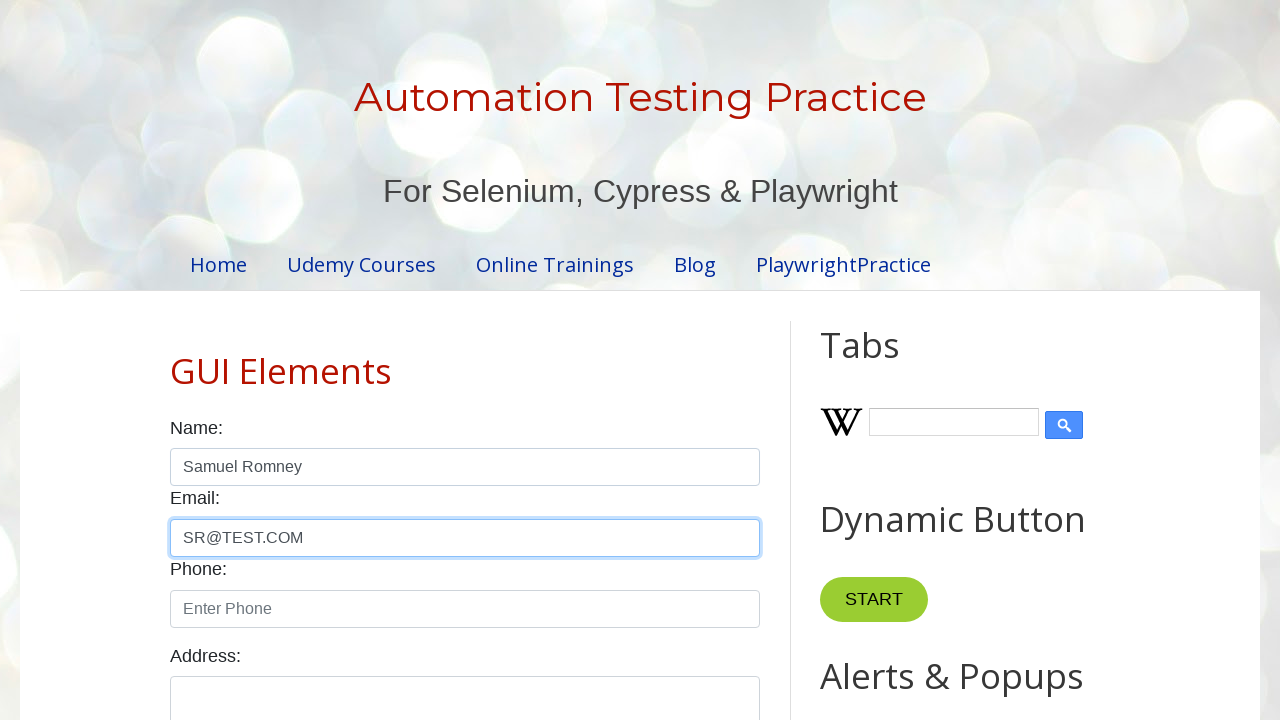

Filled phone field with '1234567890' on #phone
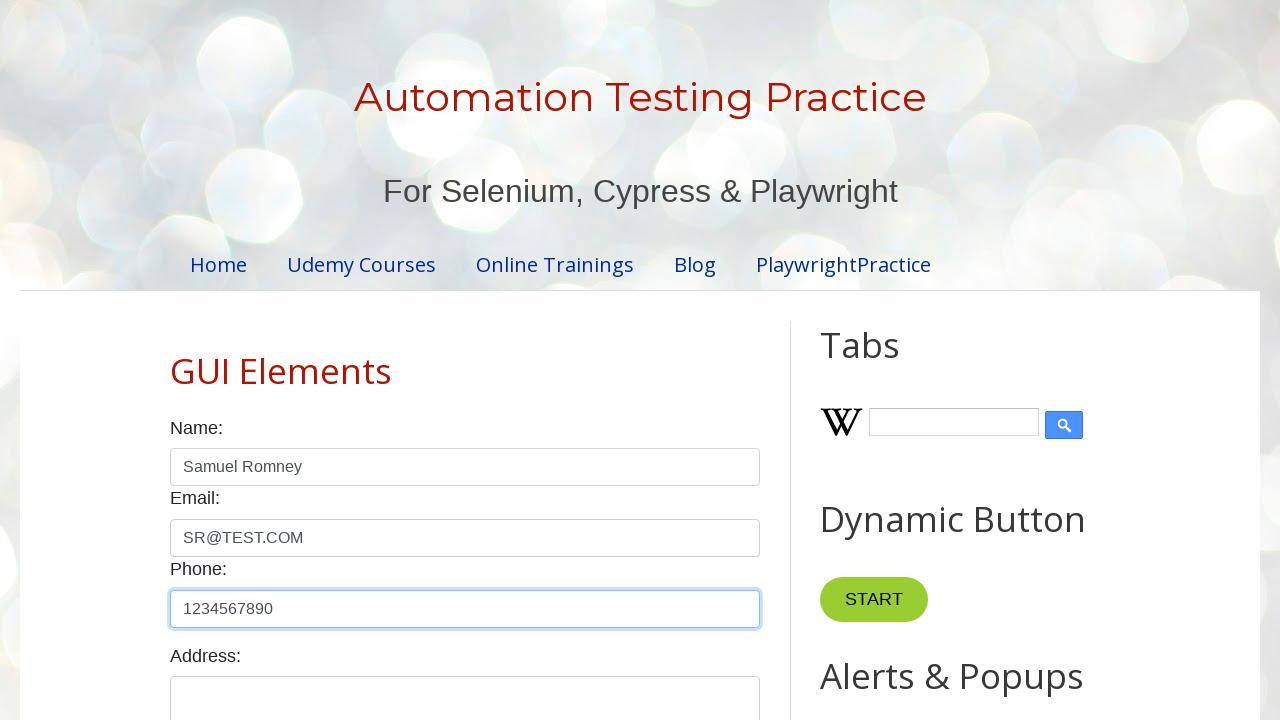

Filled textarea with message 'esto es un nuevo cambio. ' on #textarea
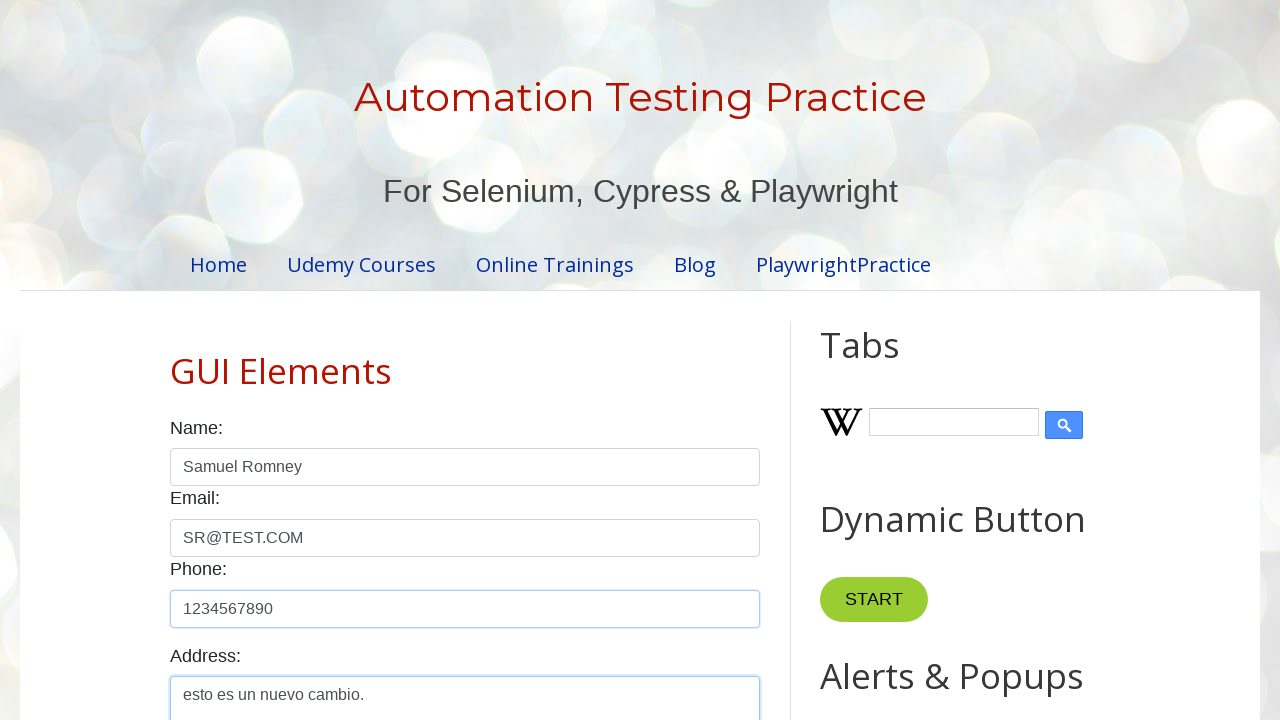

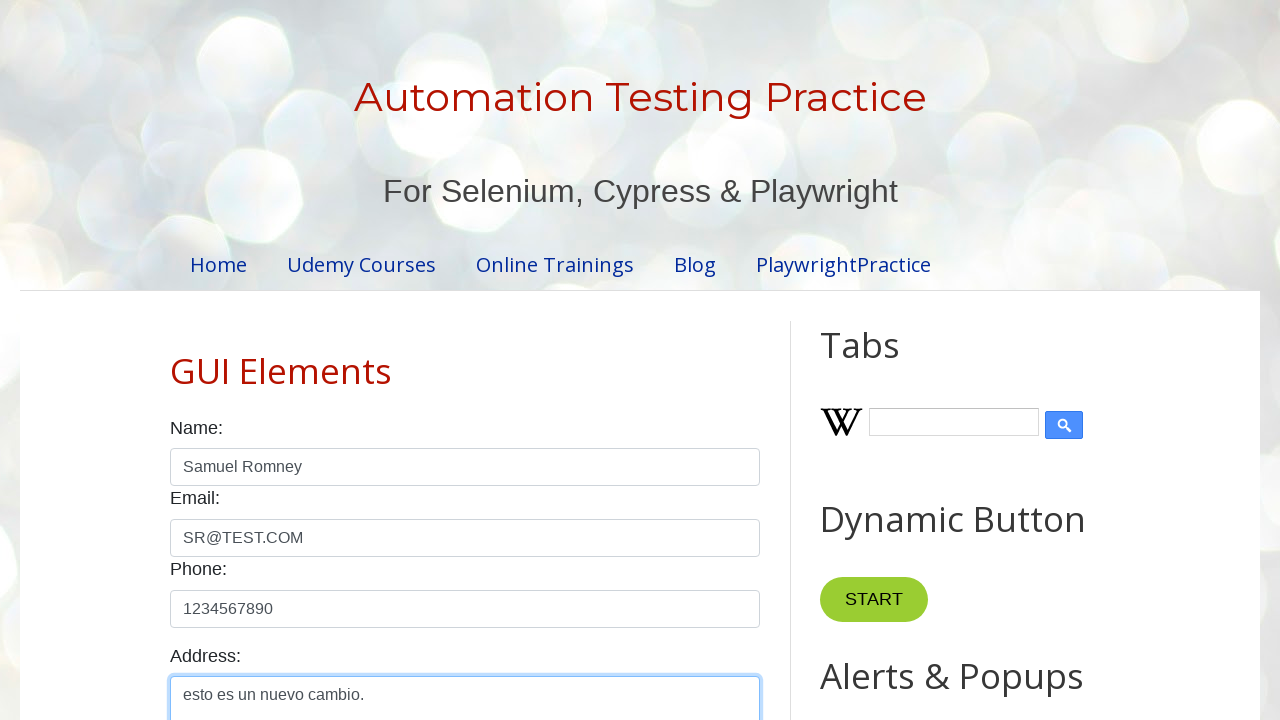